Tests adding and then removing one element by clicking Add Element, then clicking the Delete button

Starting URL: https://the-internet.herokuapp.com/add_remove_elements/

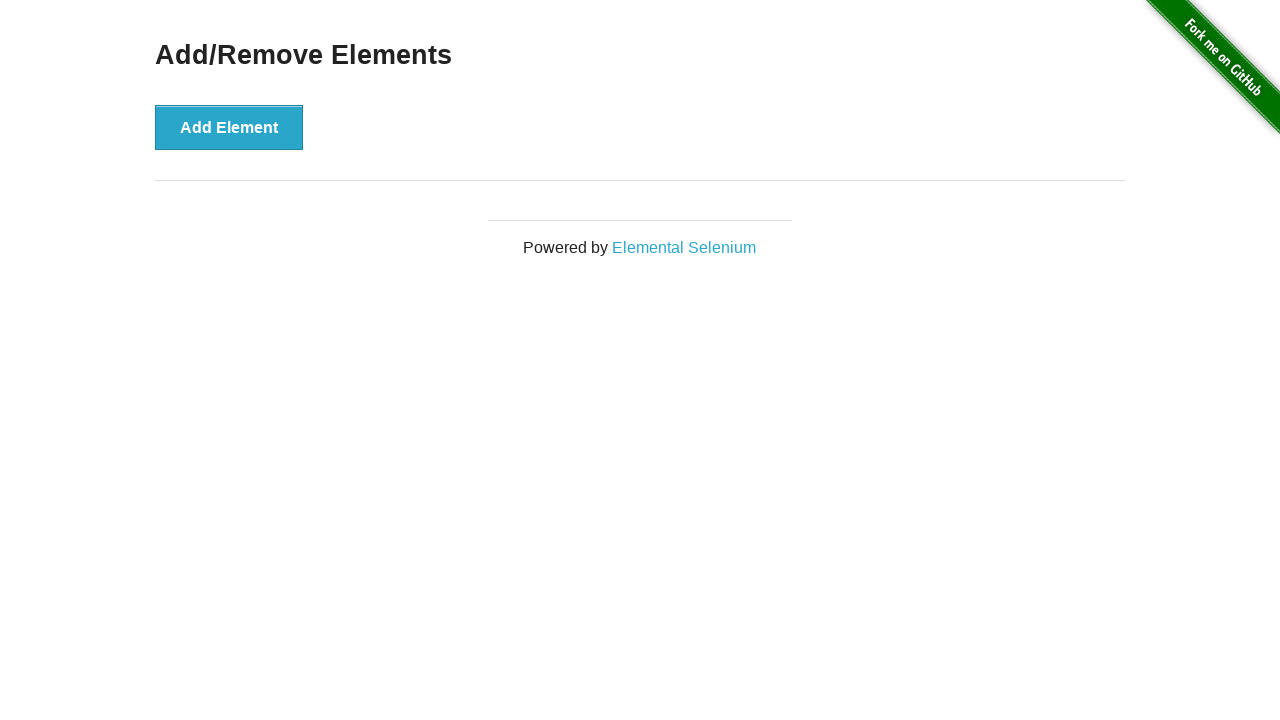

Clicked Add Element button at (229, 127) on button[onclick='addElement()']
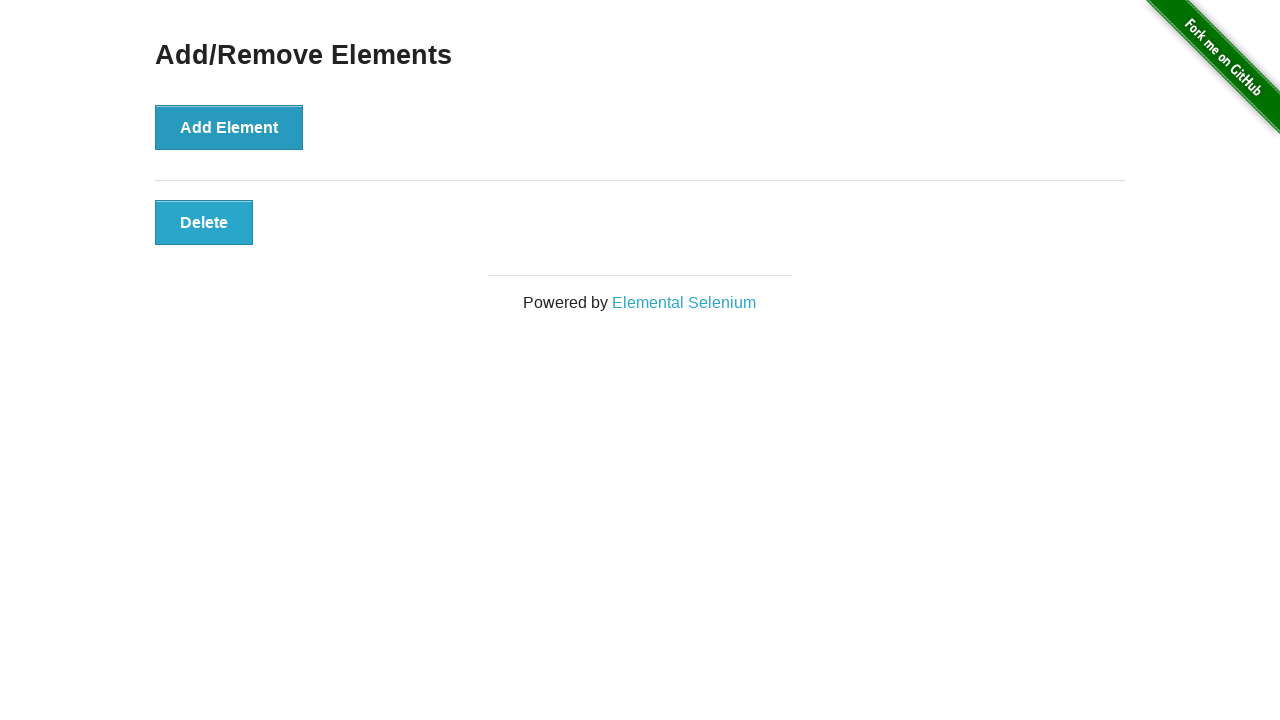

Waited for Delete button to appear
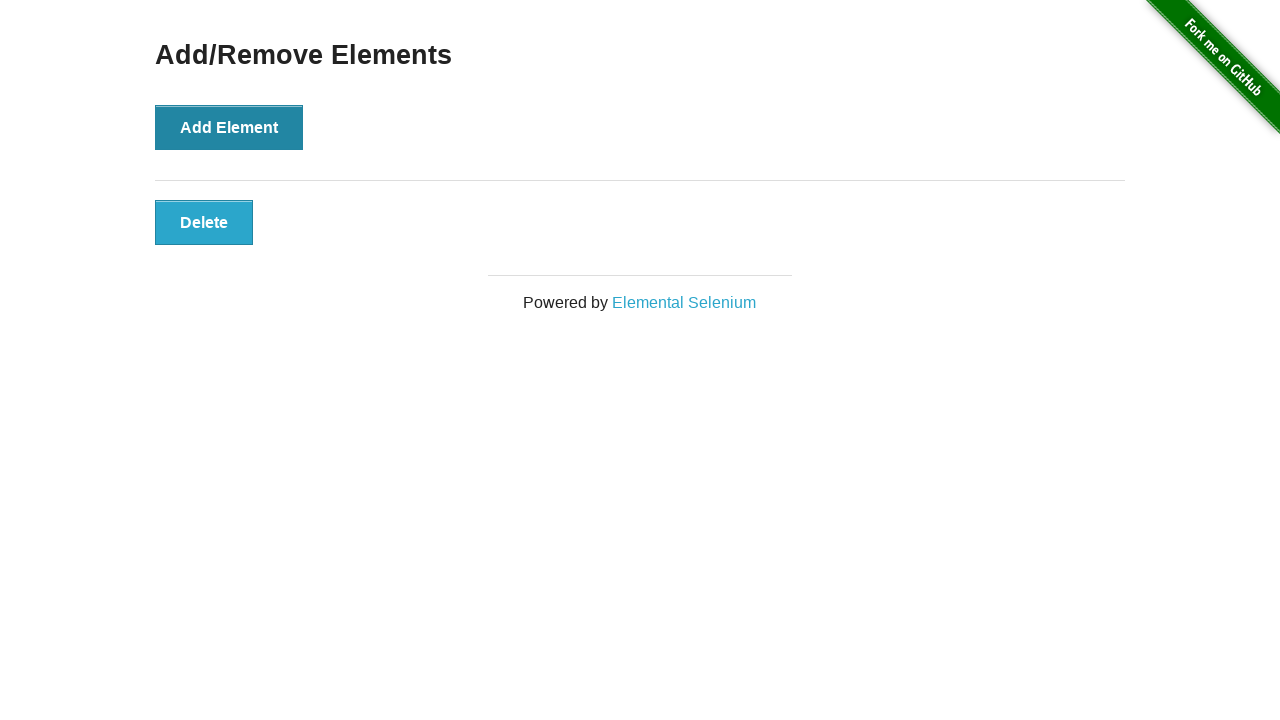

Verified exactly one Delete button is present
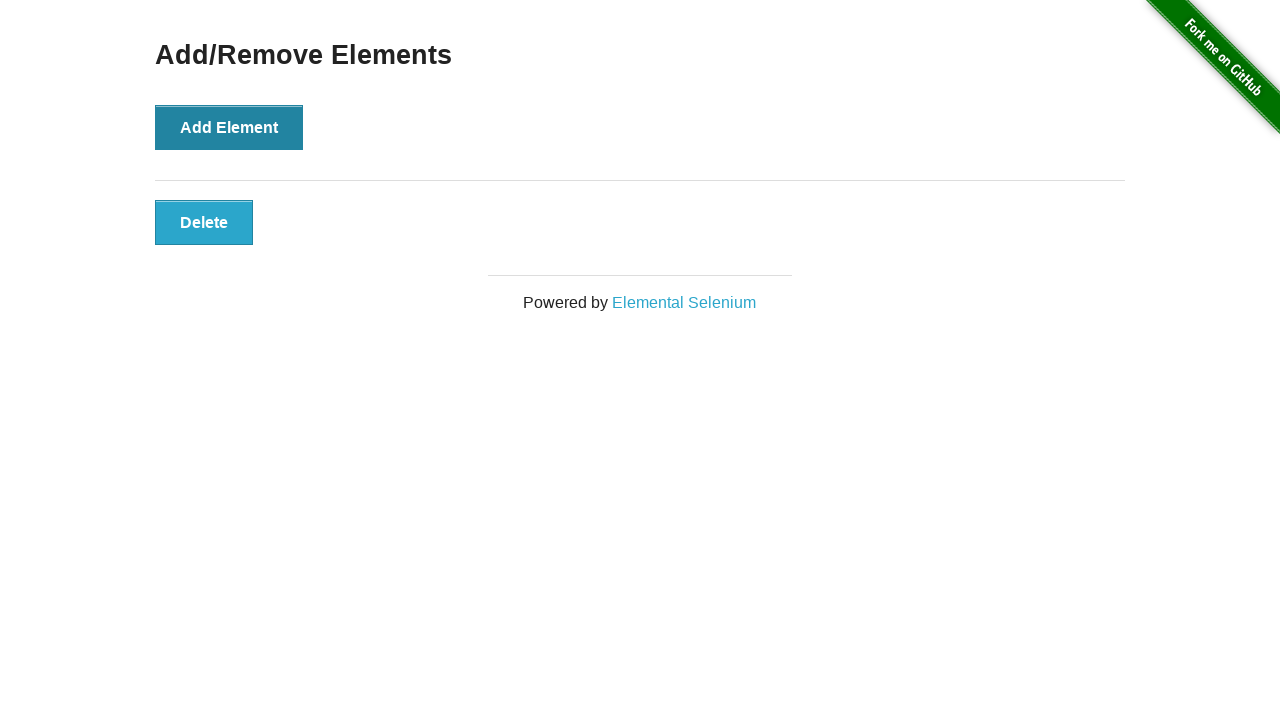

Clicked Delete button to remove the element at (204, 222) on .added-manually
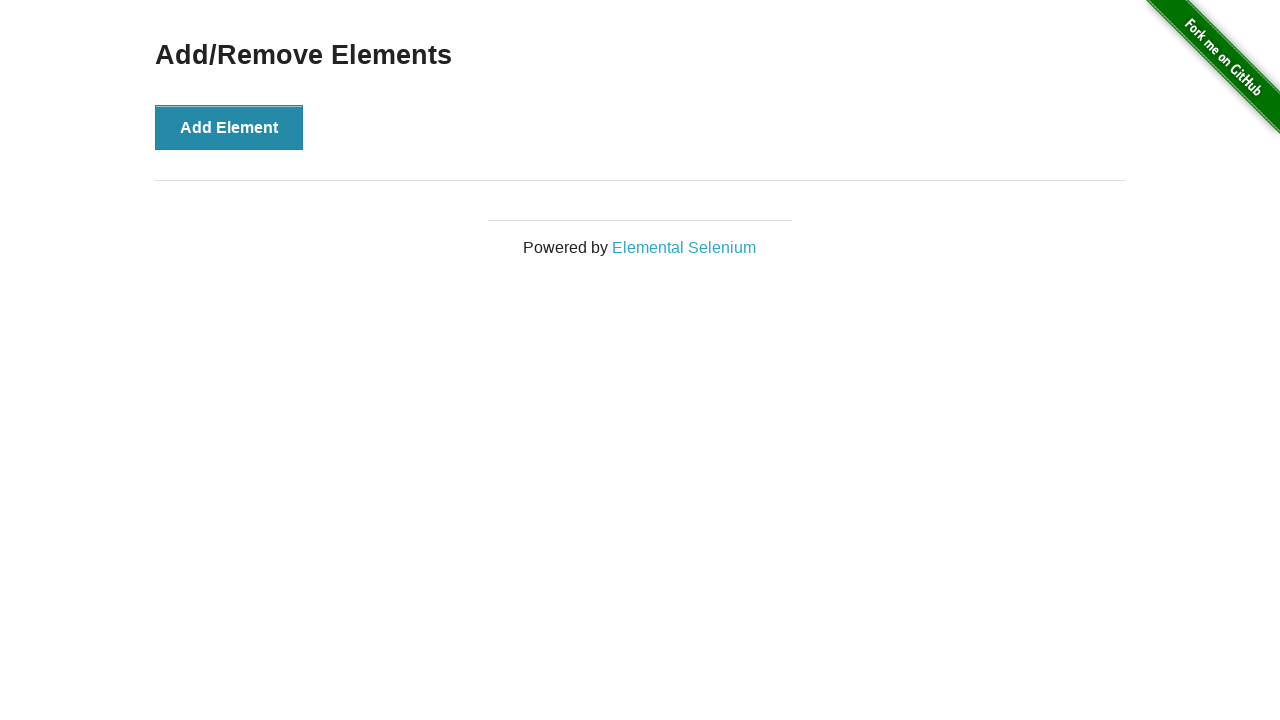

Verified all Delete buttons have been removed
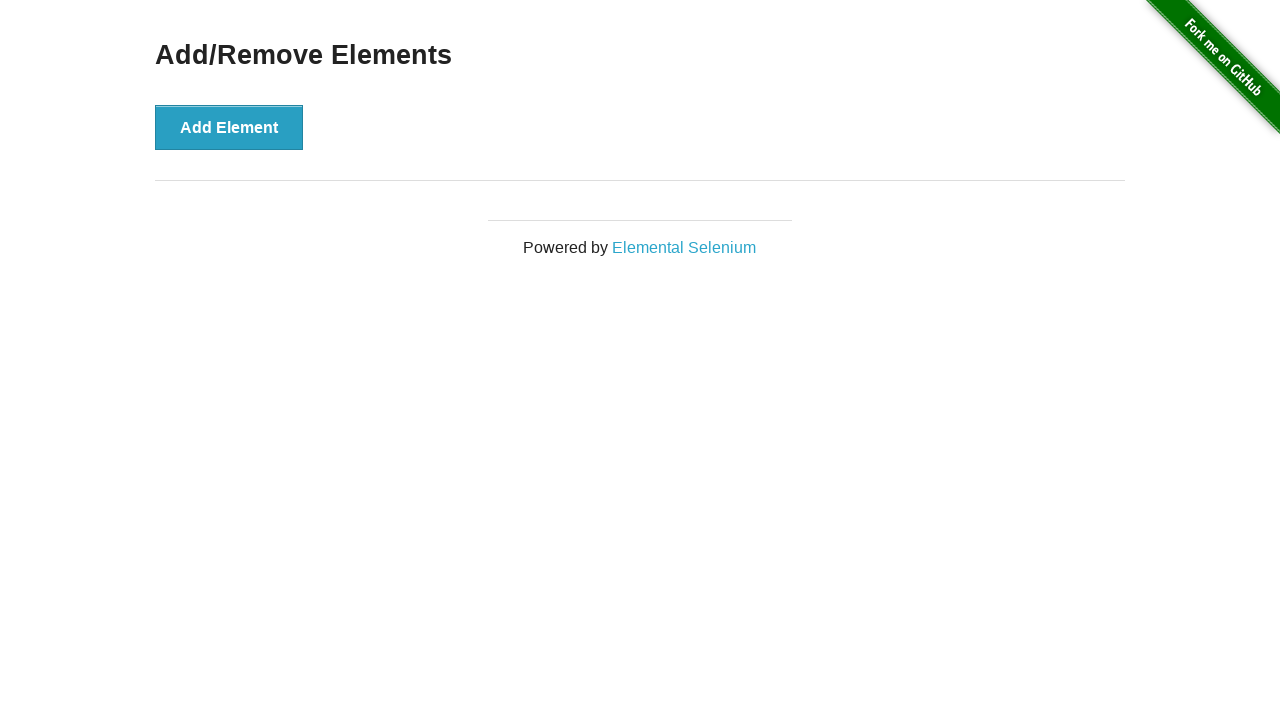

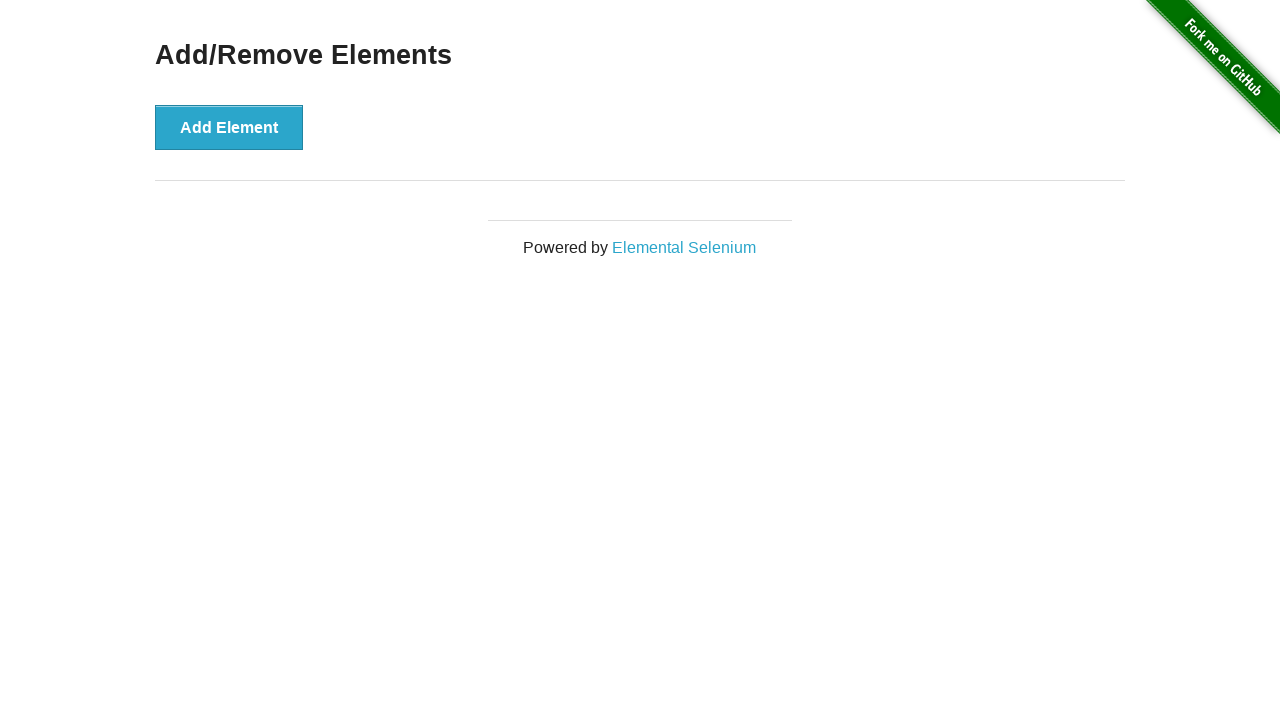